Tests filtering to show all todo items after applying other filters

Starting URL: https://demo.playwright.dev/todomvc

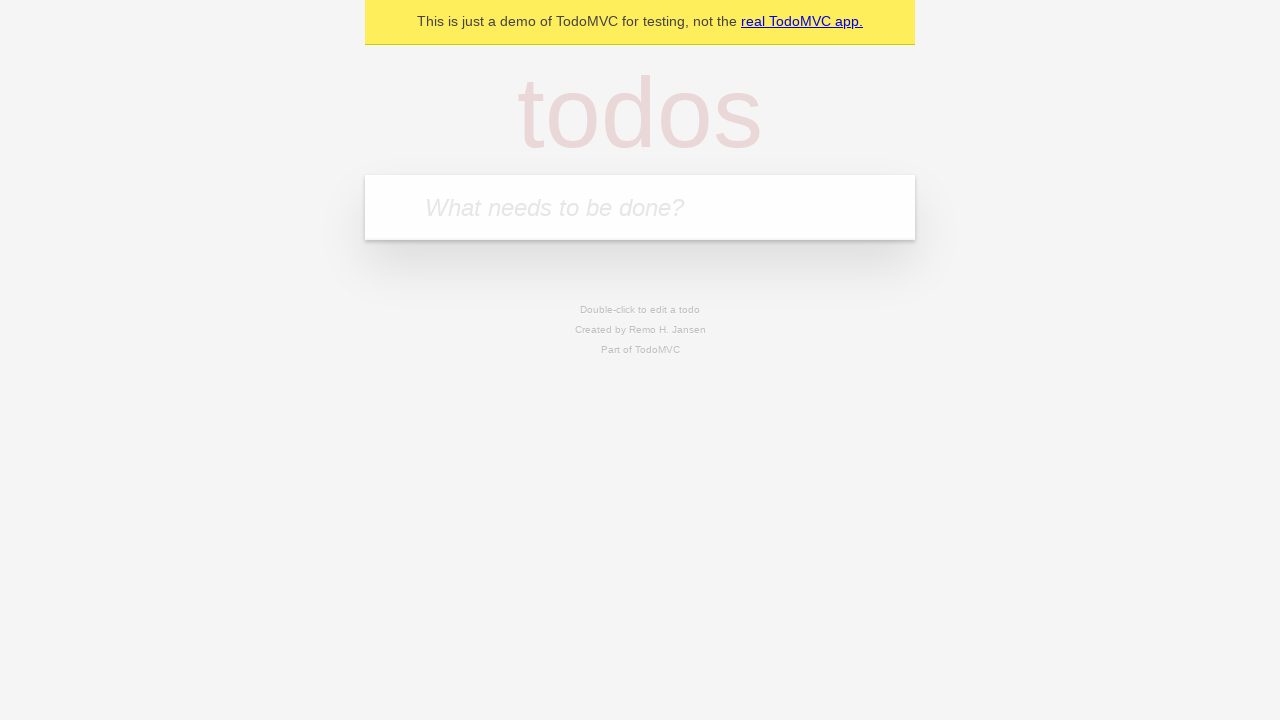

Filled todo input with 'buy some cheese' on internal:attr=[placeholder="What needs to be done?"i]
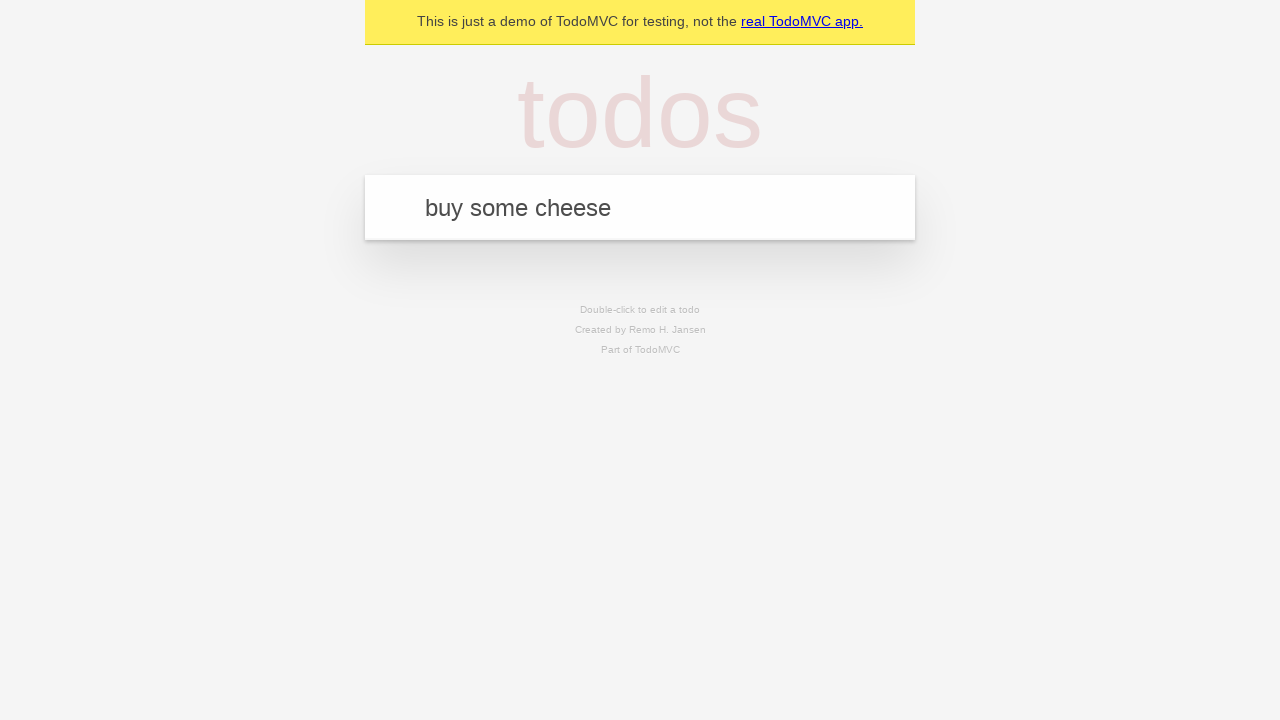

Pressed Enter to create first todo item on internal:attr=[placeholder="What needs to be done?"i]
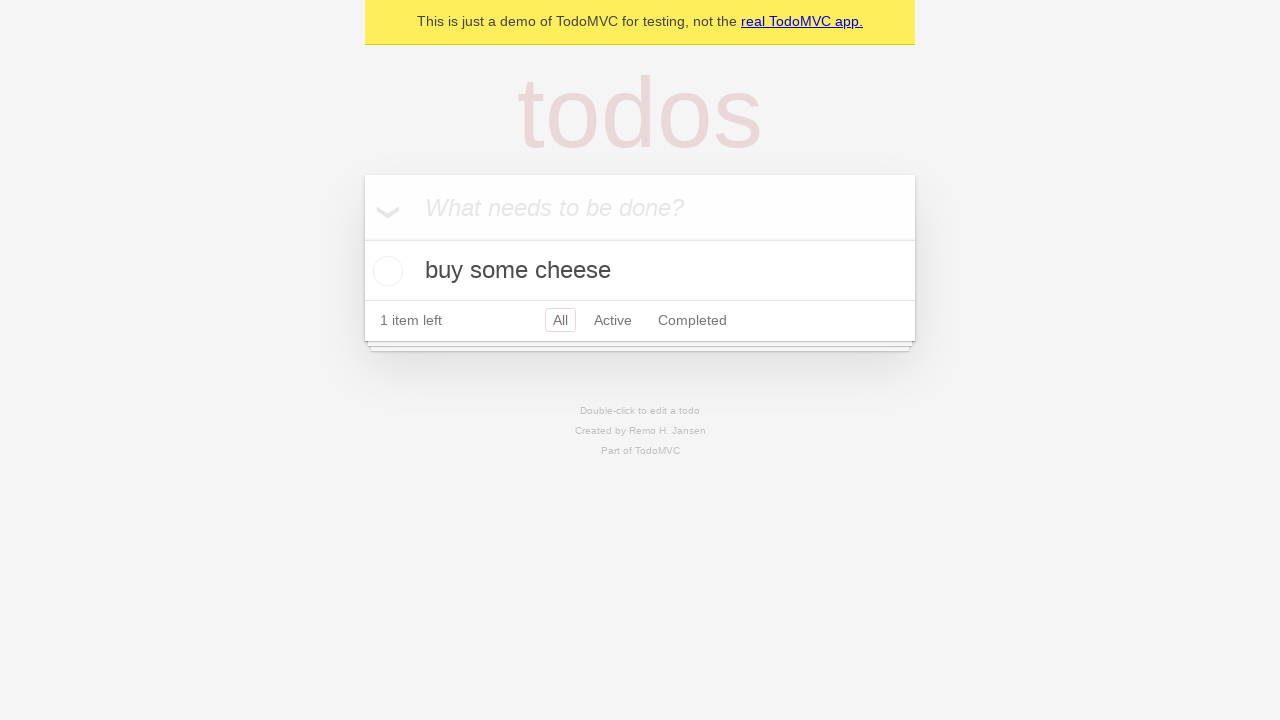

Filled todo input with 'feed the cat' on internal:attr=[placeholder="What needs to be done?"i]
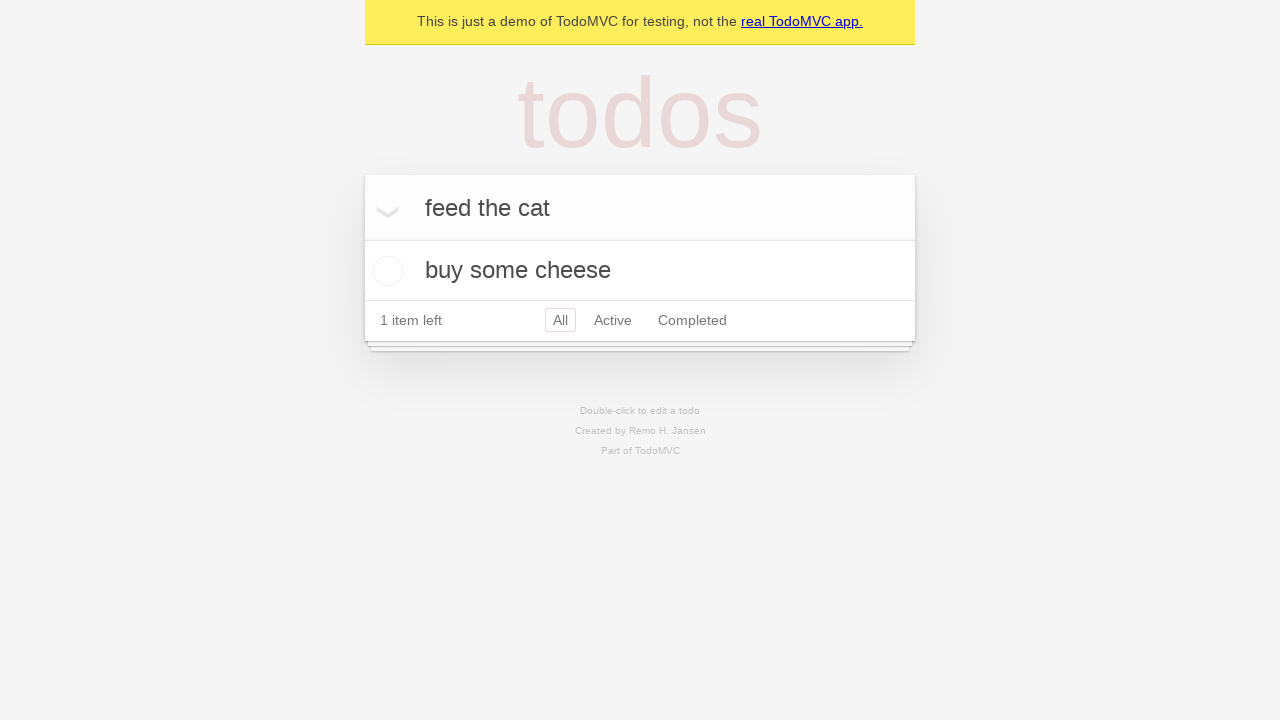

Pressed Enter to create second todo item on internal:attr=[placeholder="What needs to be done?"i]
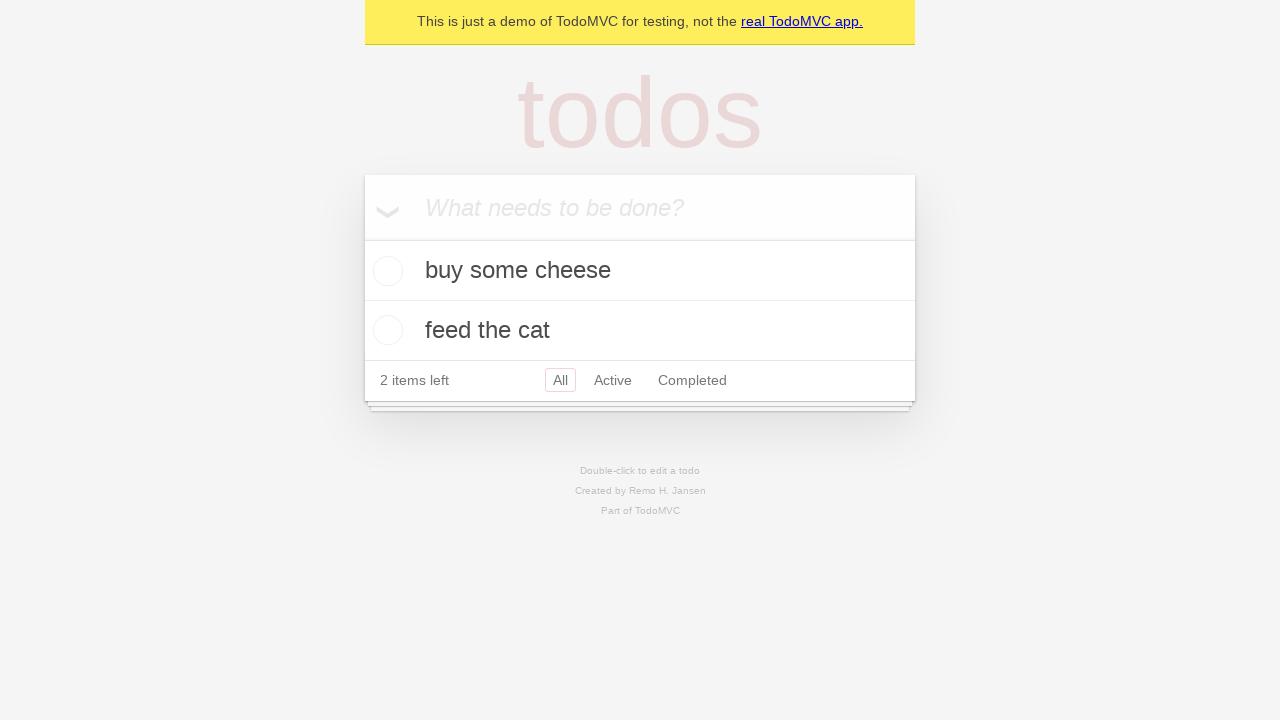

Filled todo input with 'book a doctors appointment' on internal:attr=[placeholder="What needs to be done?"i]
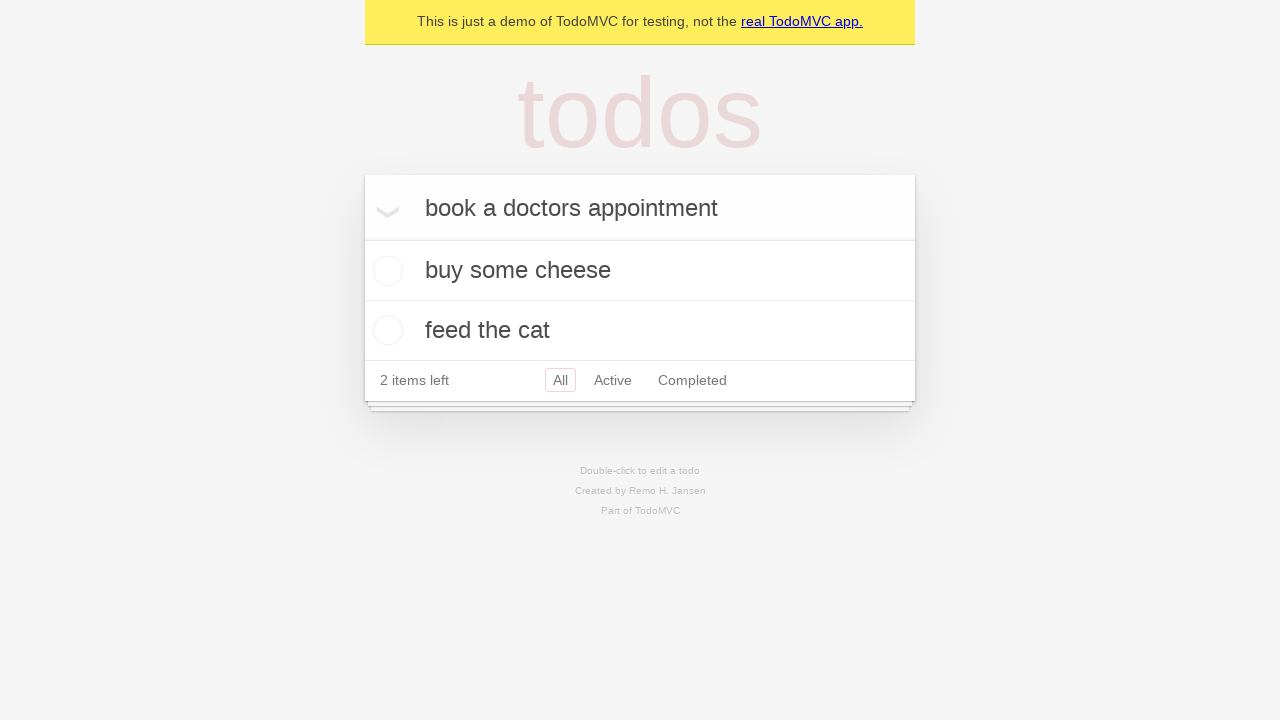

Pressed Enter to create third todo item on internal:attr=[placeholder="What needs to be done?"i]
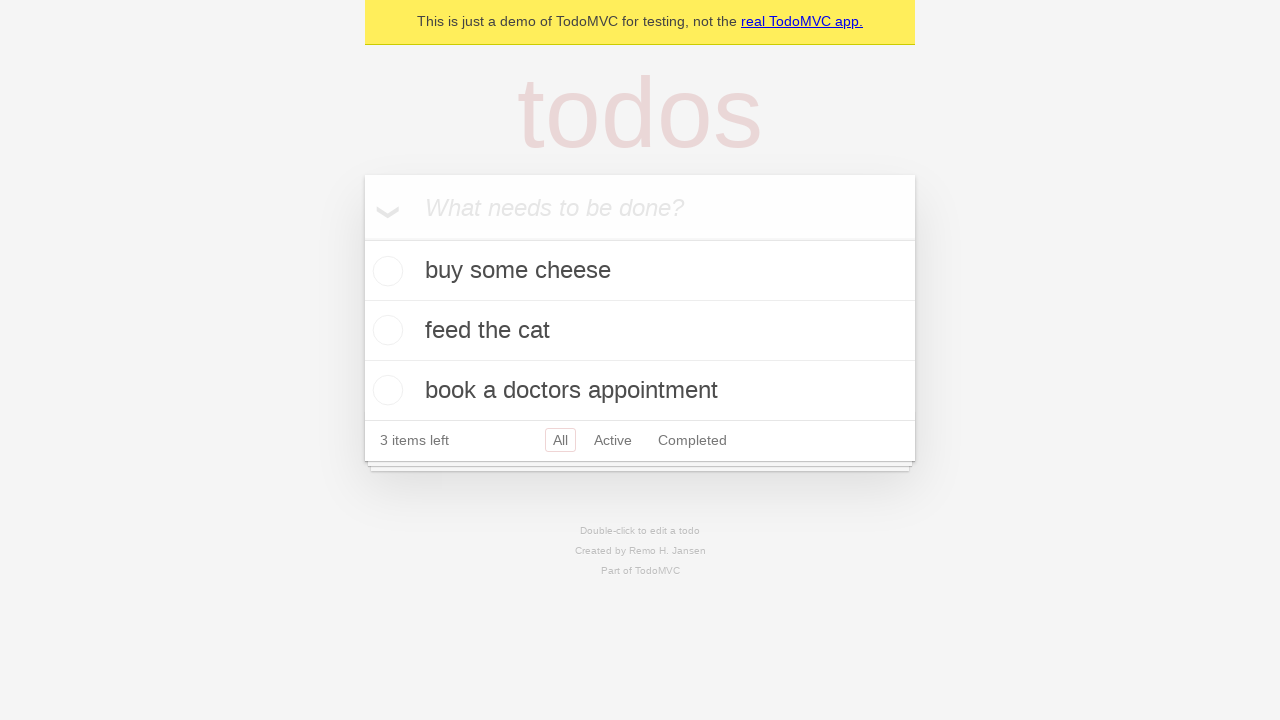

Checked the second todo item (feed the cat) at (385, 330) on internal:testid=[data-testid="todo-item"s] >> nth=1 >> internal:role=checkbox
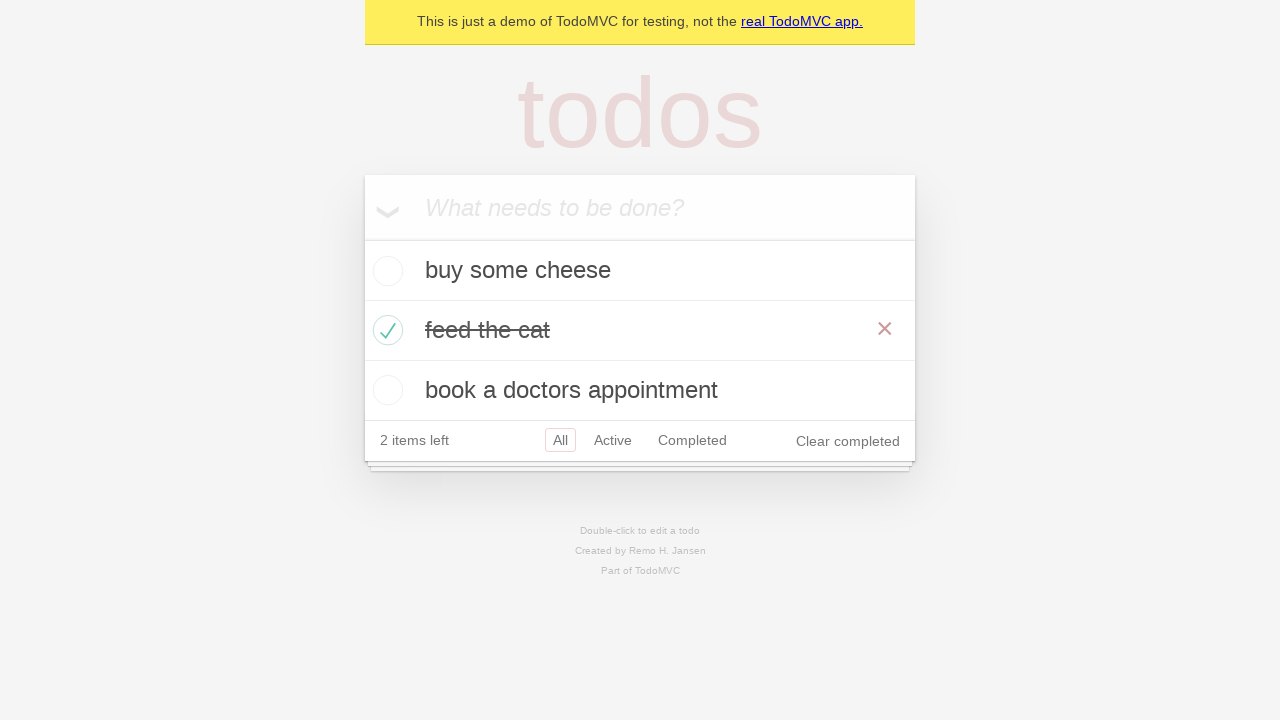

Clicked Active filter to display only active todo items at (613, 440) on internal:role=link[name="Active"i]
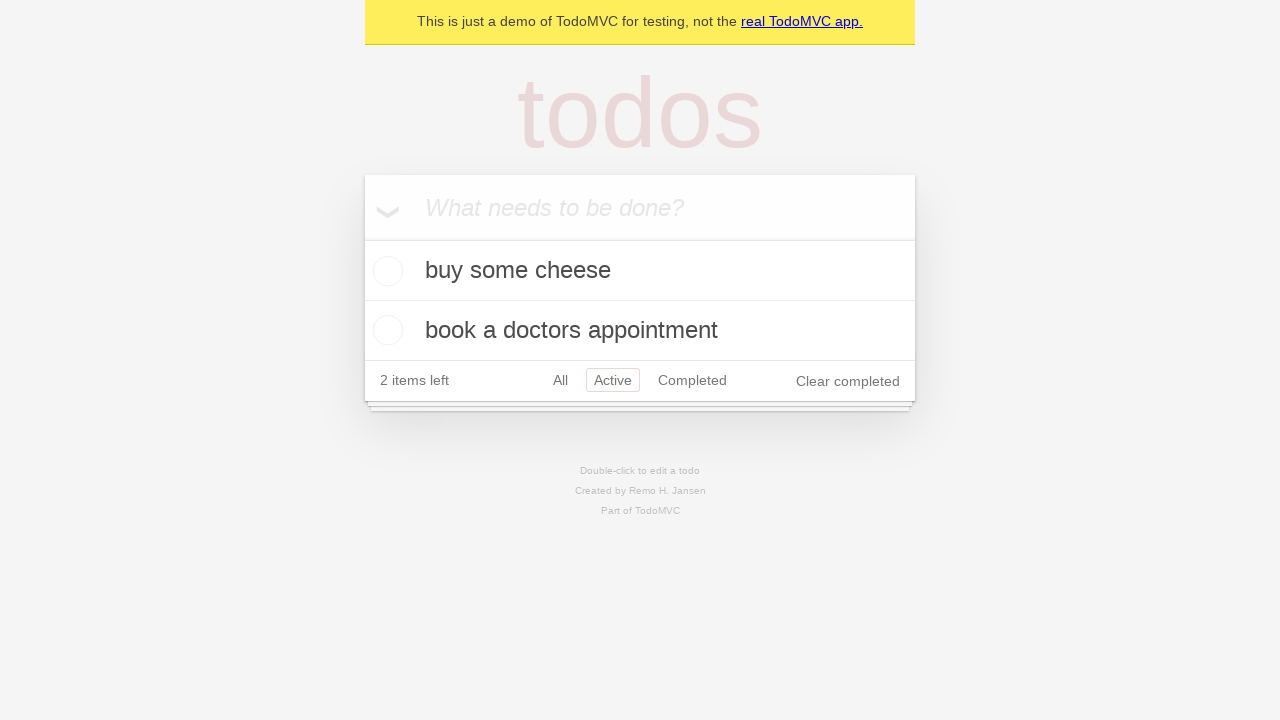

Clicked Completed filter to display only completed todo items at (692, 380) on internal:role=link[name="Completed"i]
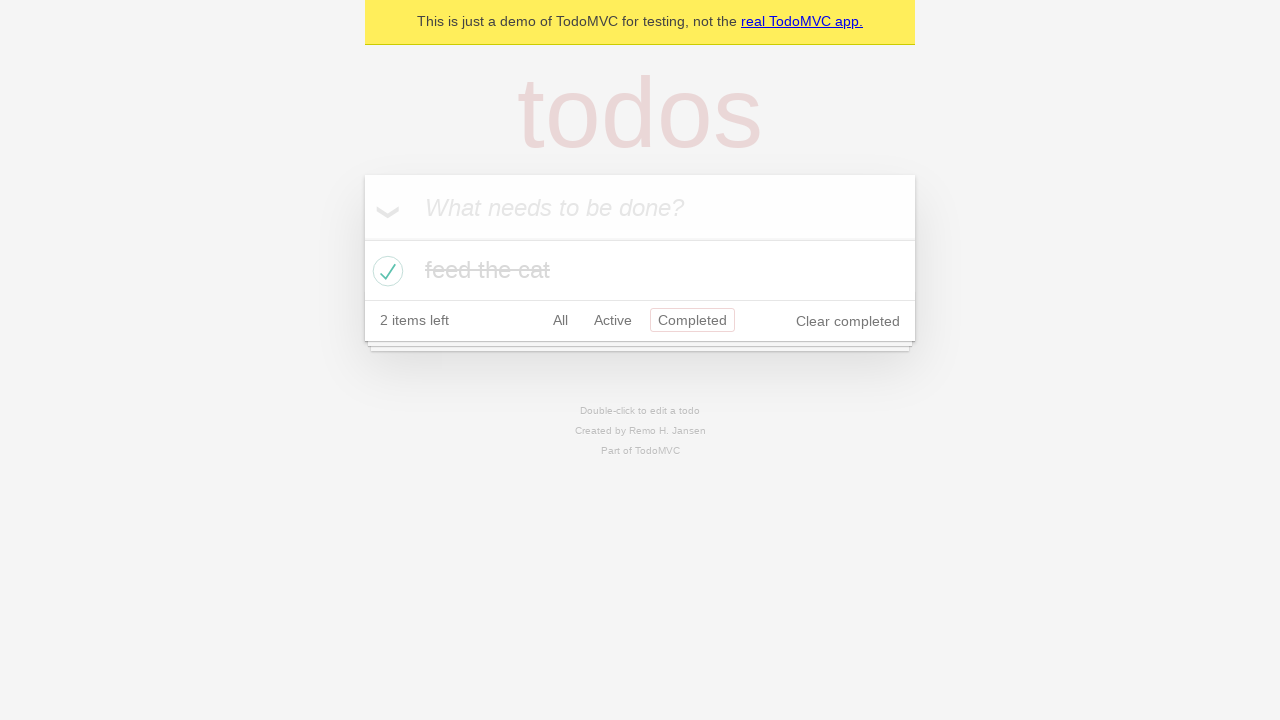

Clicked All filter to display all todo items at (560, 320) on internal:role=link[name="All"i]
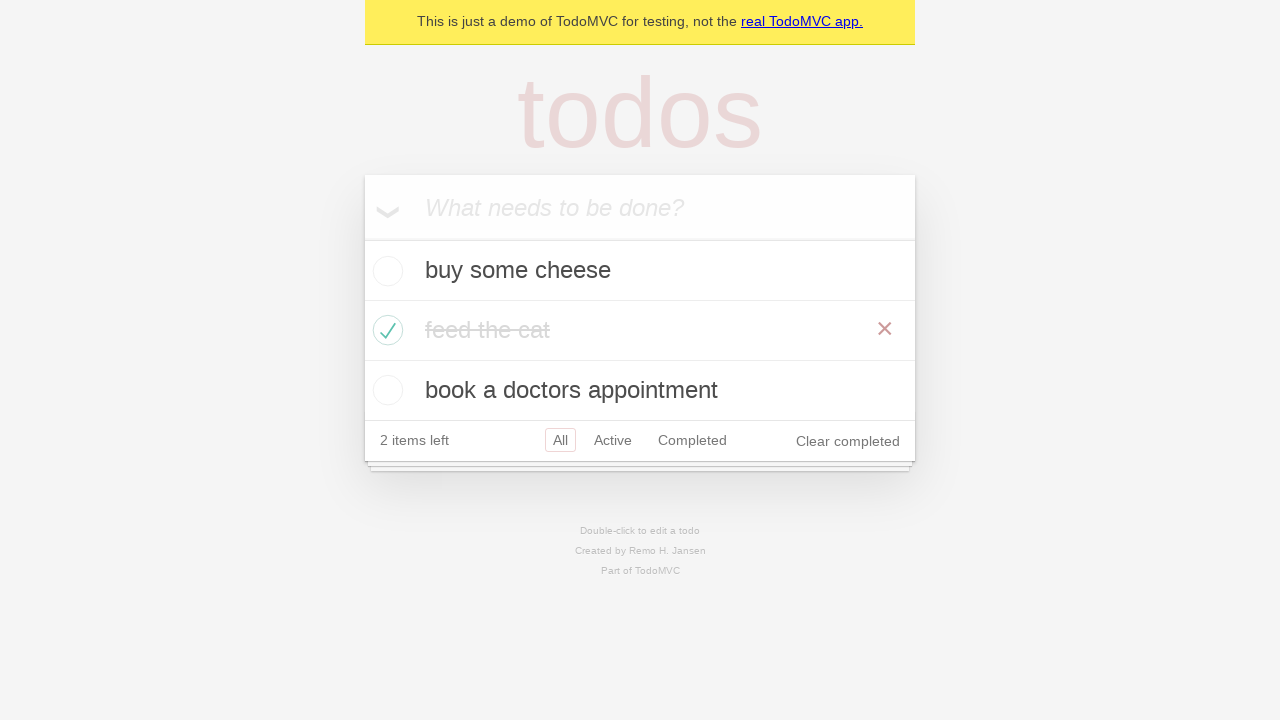

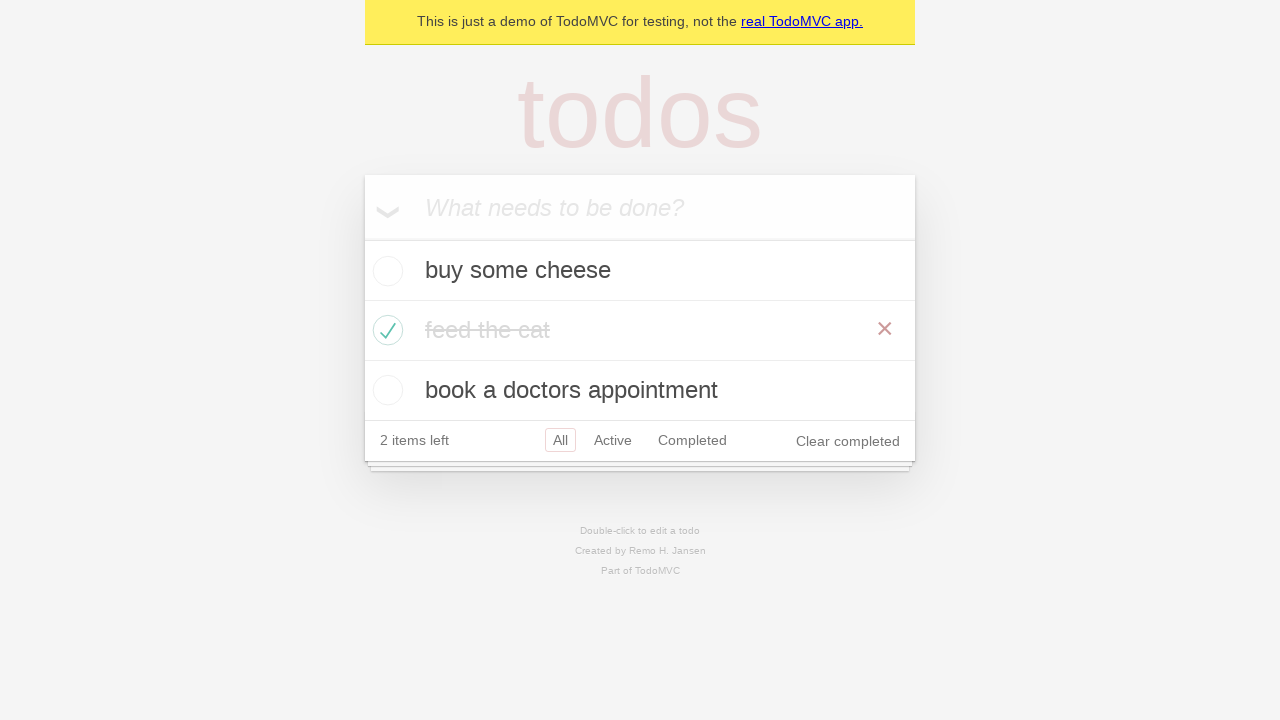